Iterates through product categories and prints information about items in each category

Starting URL: https://www.demoblaze.com/index.html#

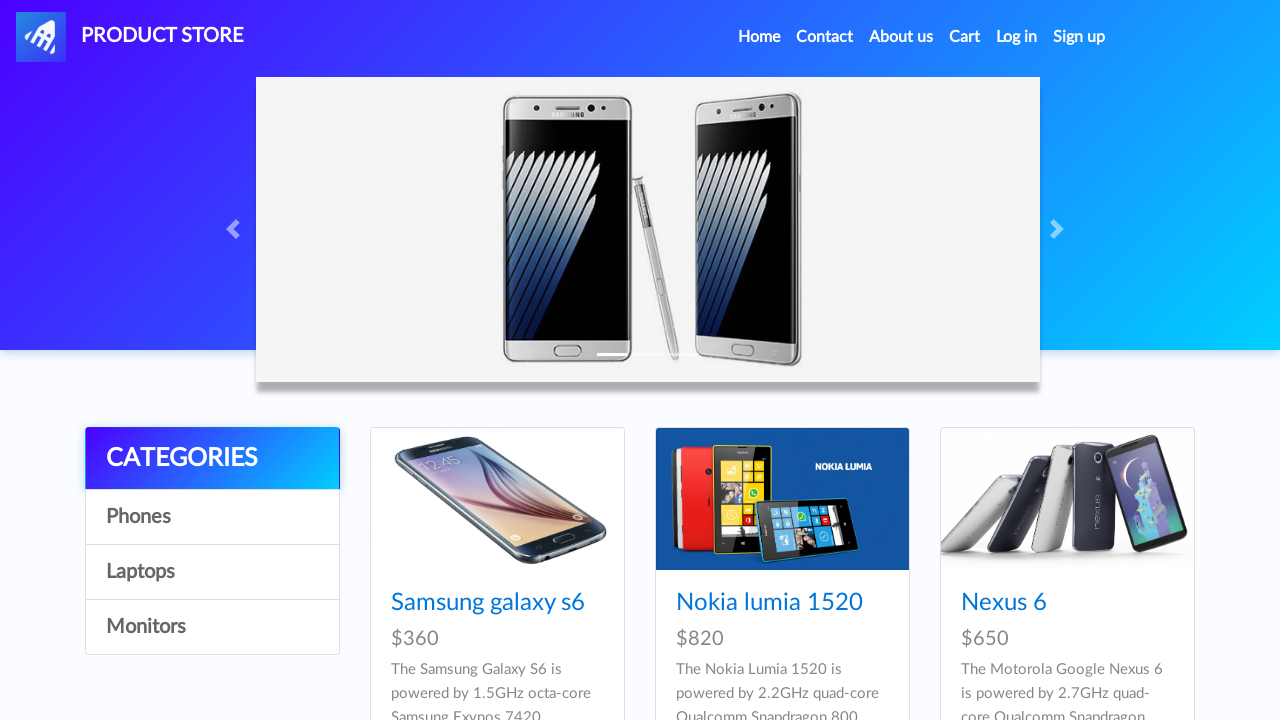

Retrieved all product category links from the page
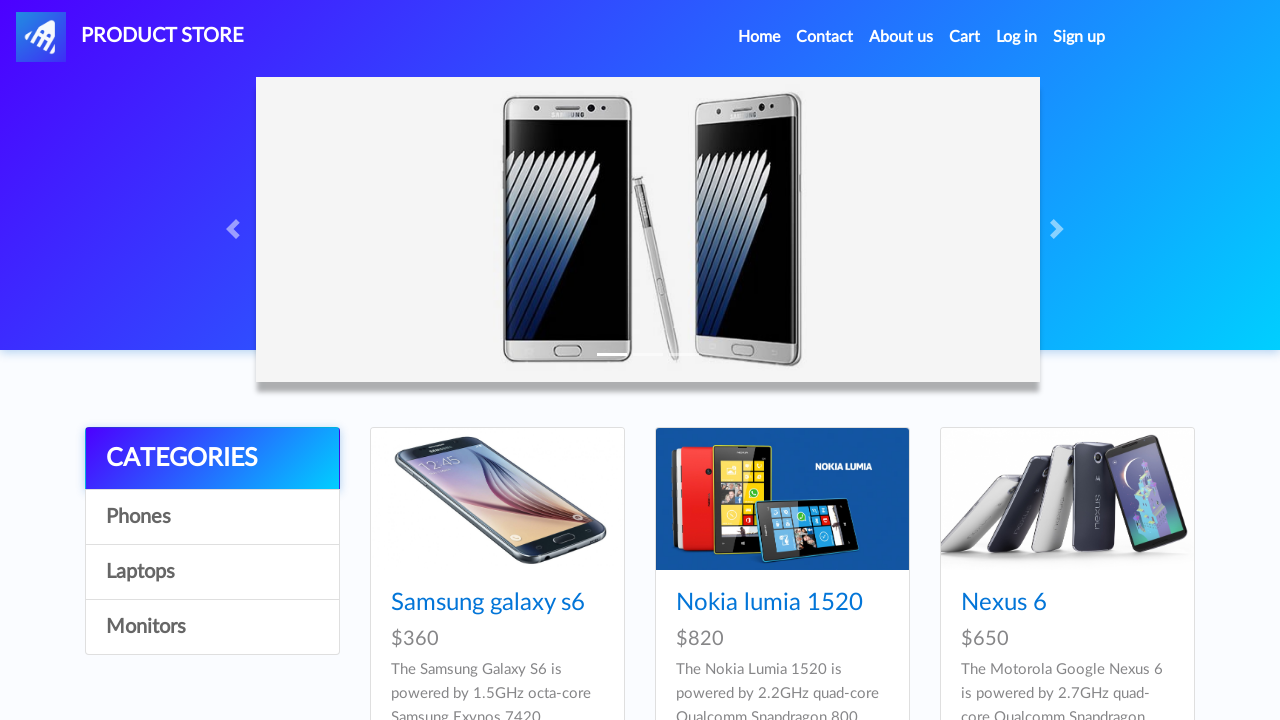

Clicked on category: CATEGORIES at (212, 459) on .list-group-item >> nth=0
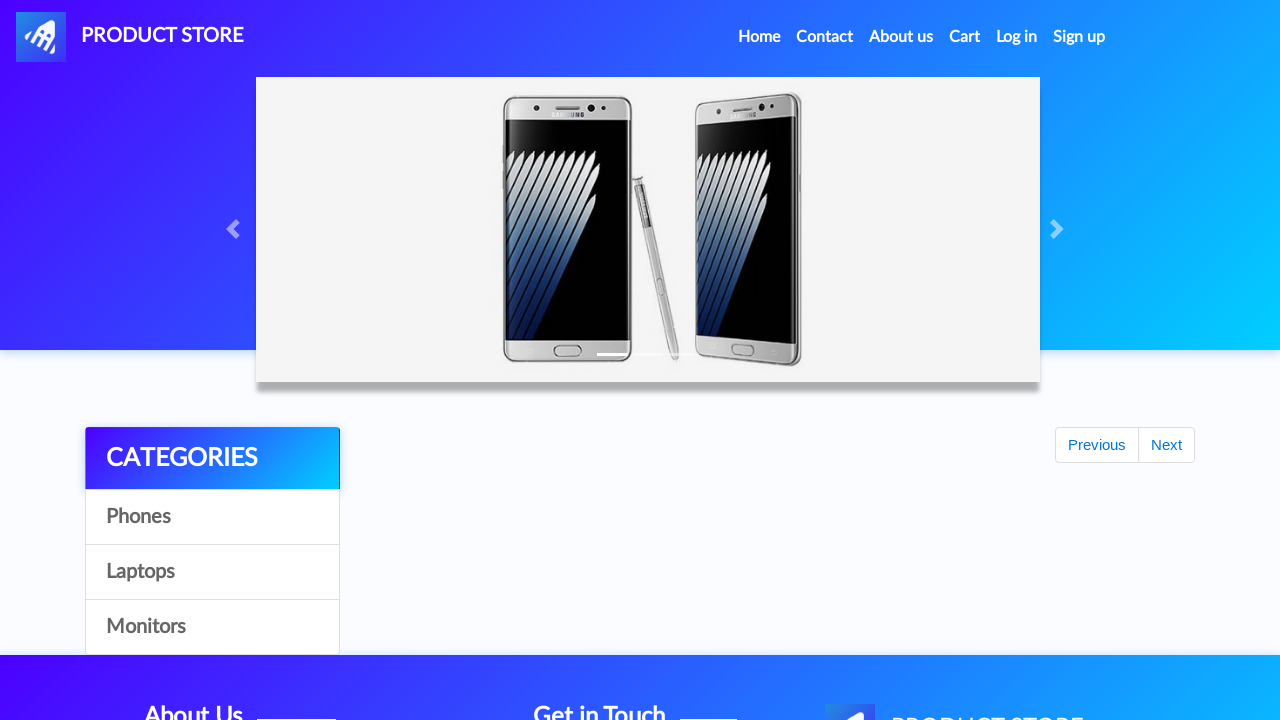

Waited for products in CATEGORIES to load
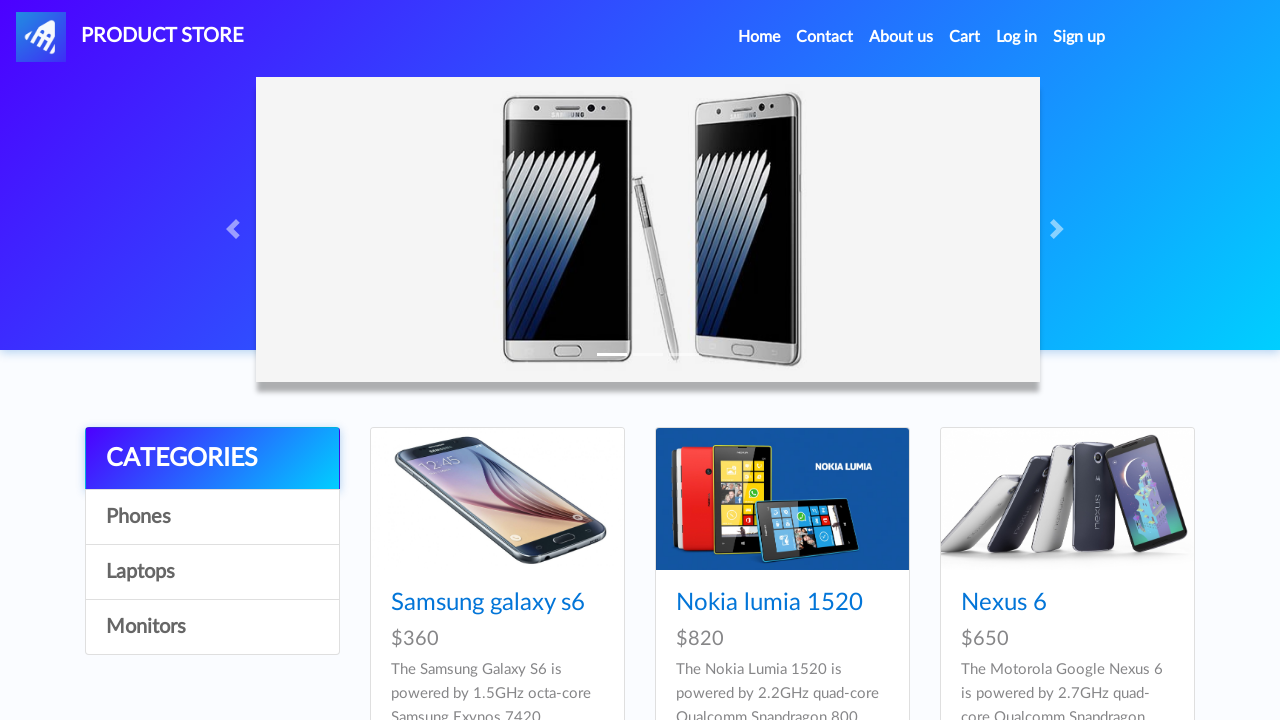

Retrieved all items in CATEGORIES category (9 items found)
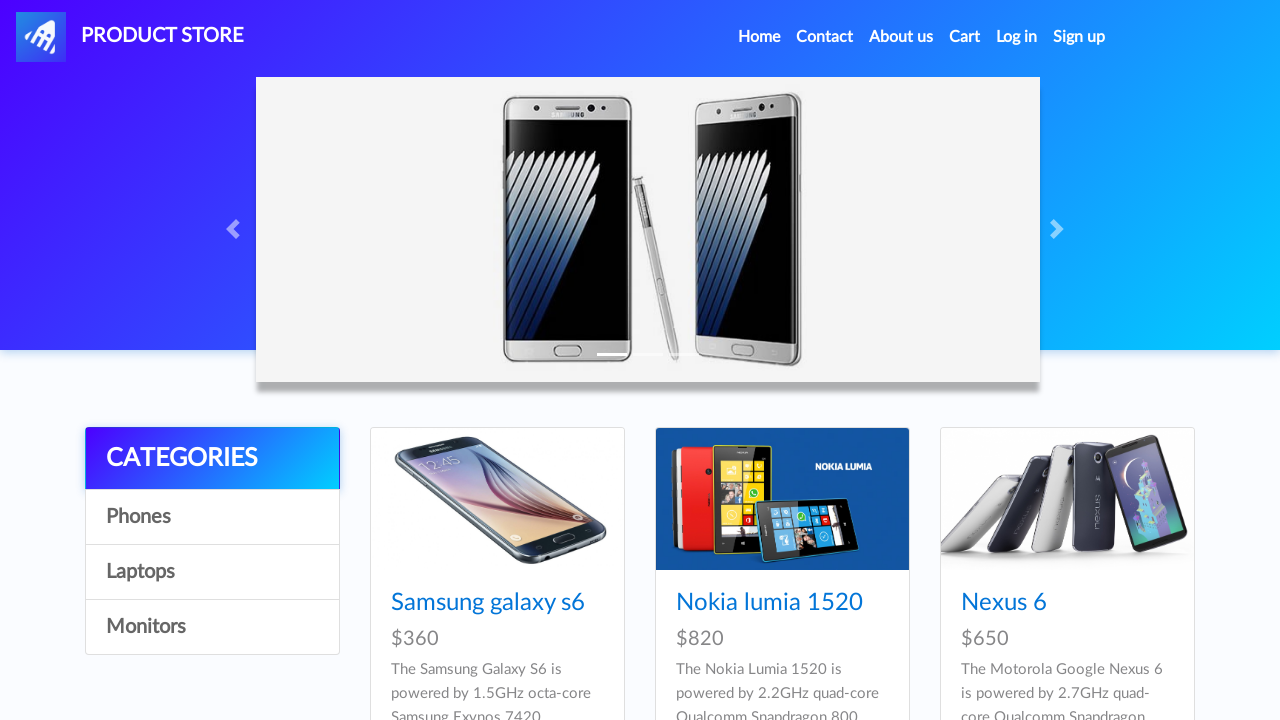

Calculated total price of all products in CATEGORIES: $6020.0
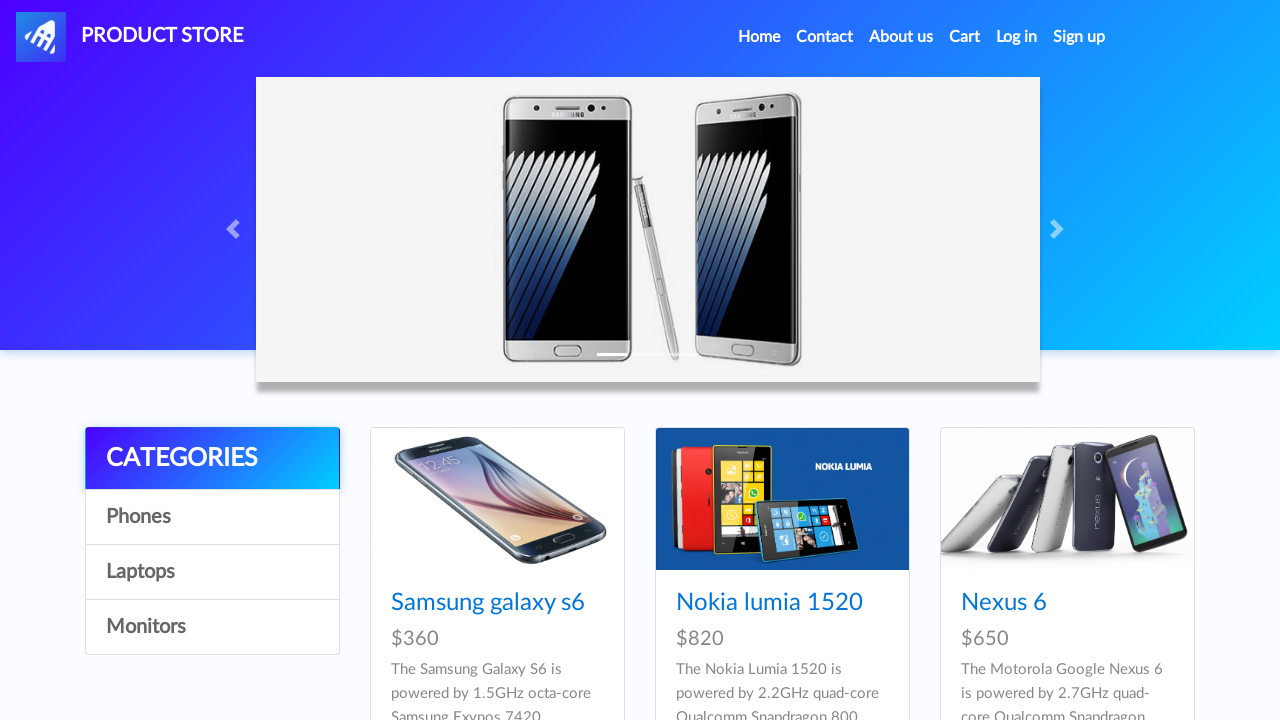

Clicked on category: Phones at (212, 517) on .list-group-item >> nth=1
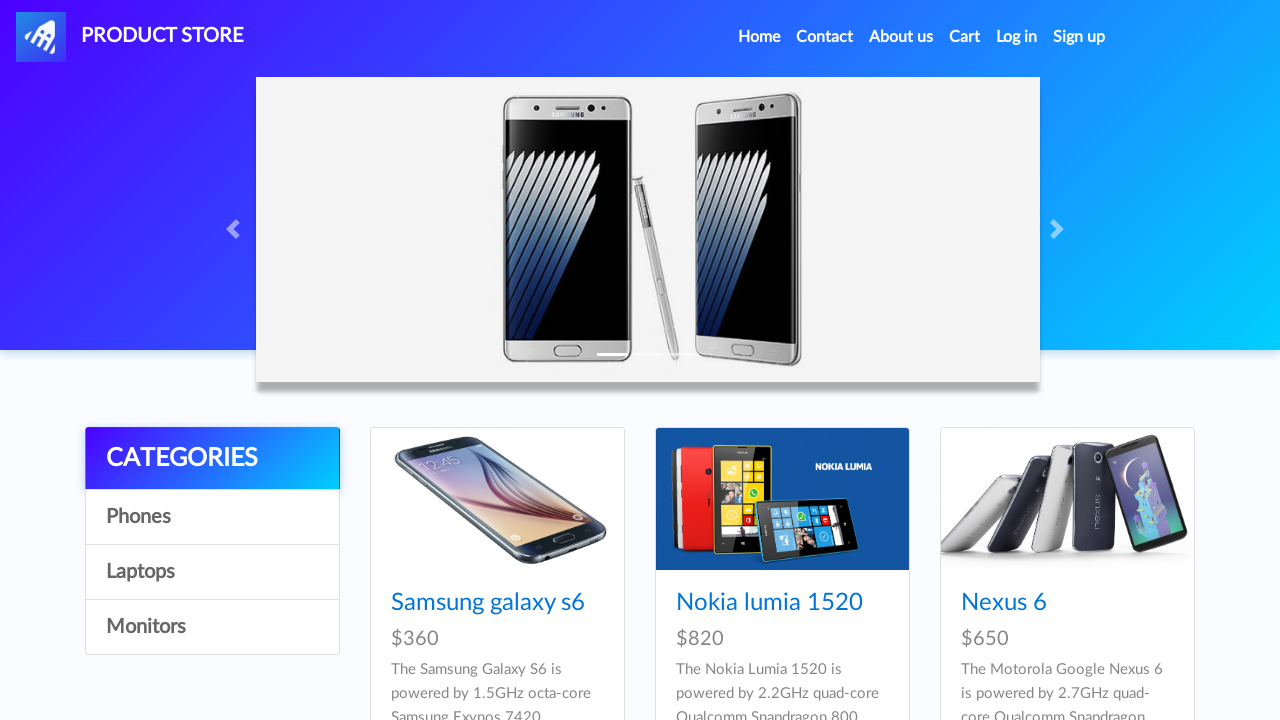

Waited for products in Phones to load
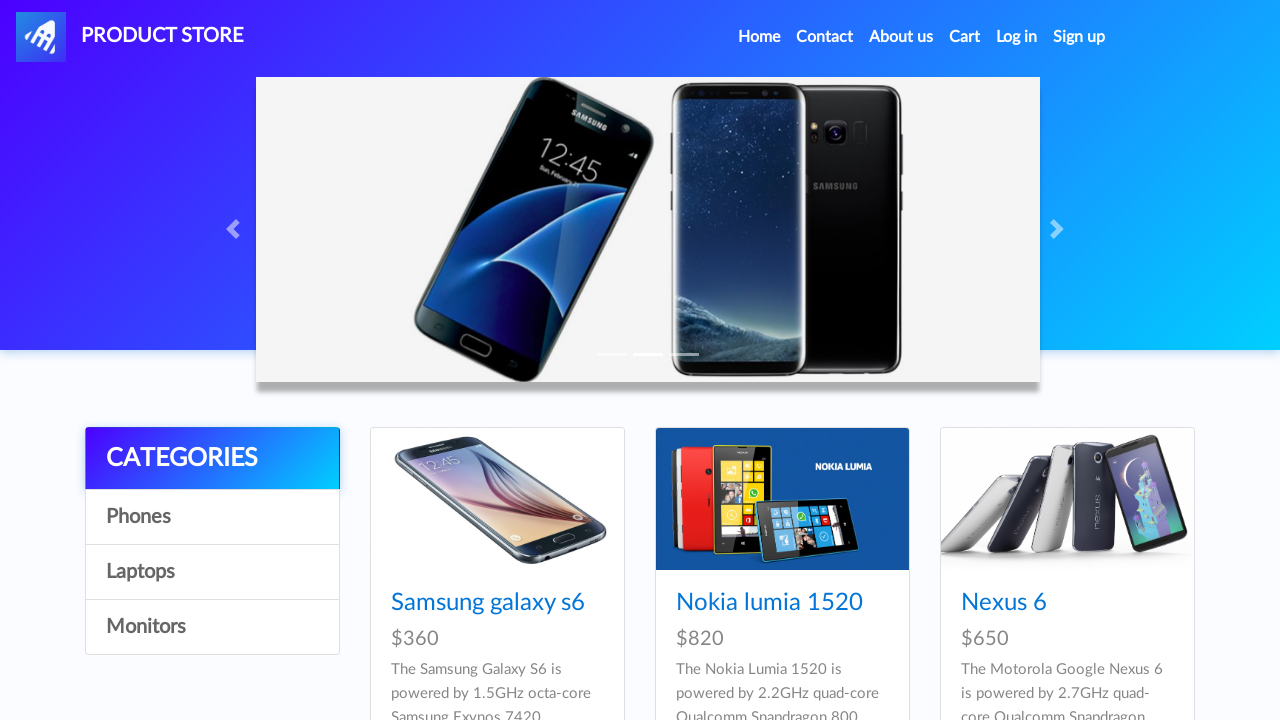

Retrieved all items in Phones category (7 items found)
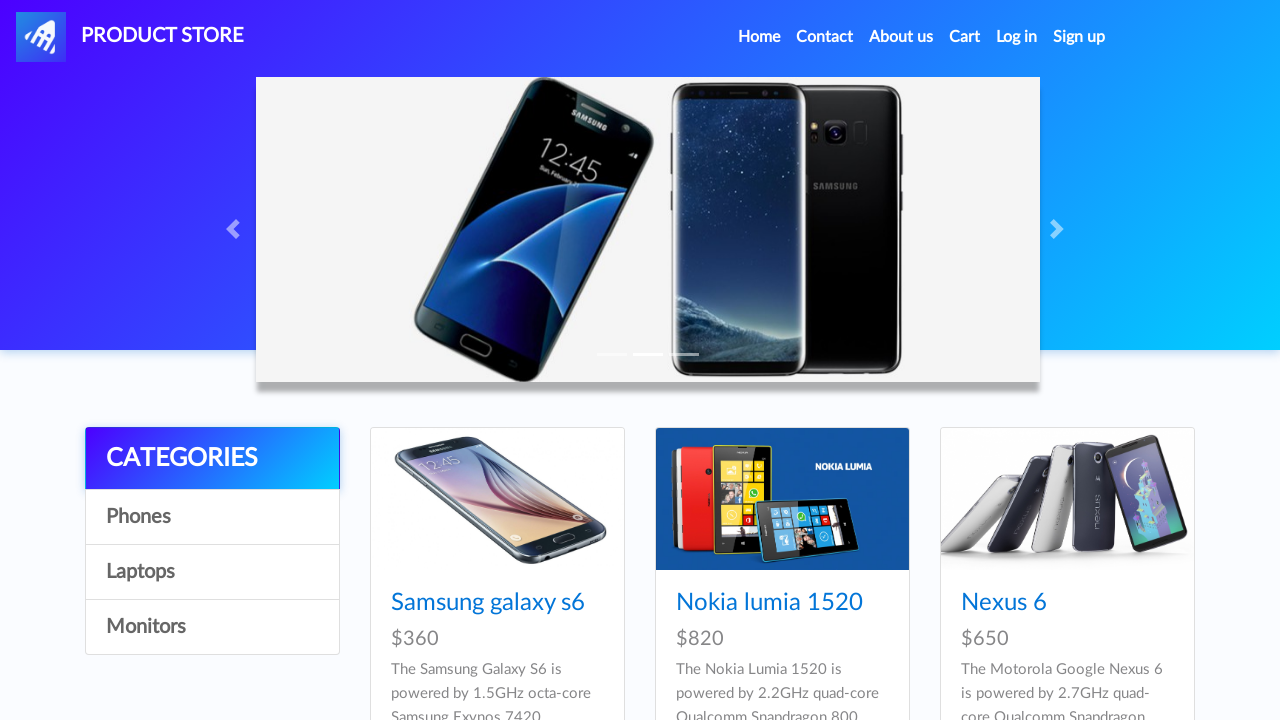

Calculated total price of all products in Phones: $4440.0
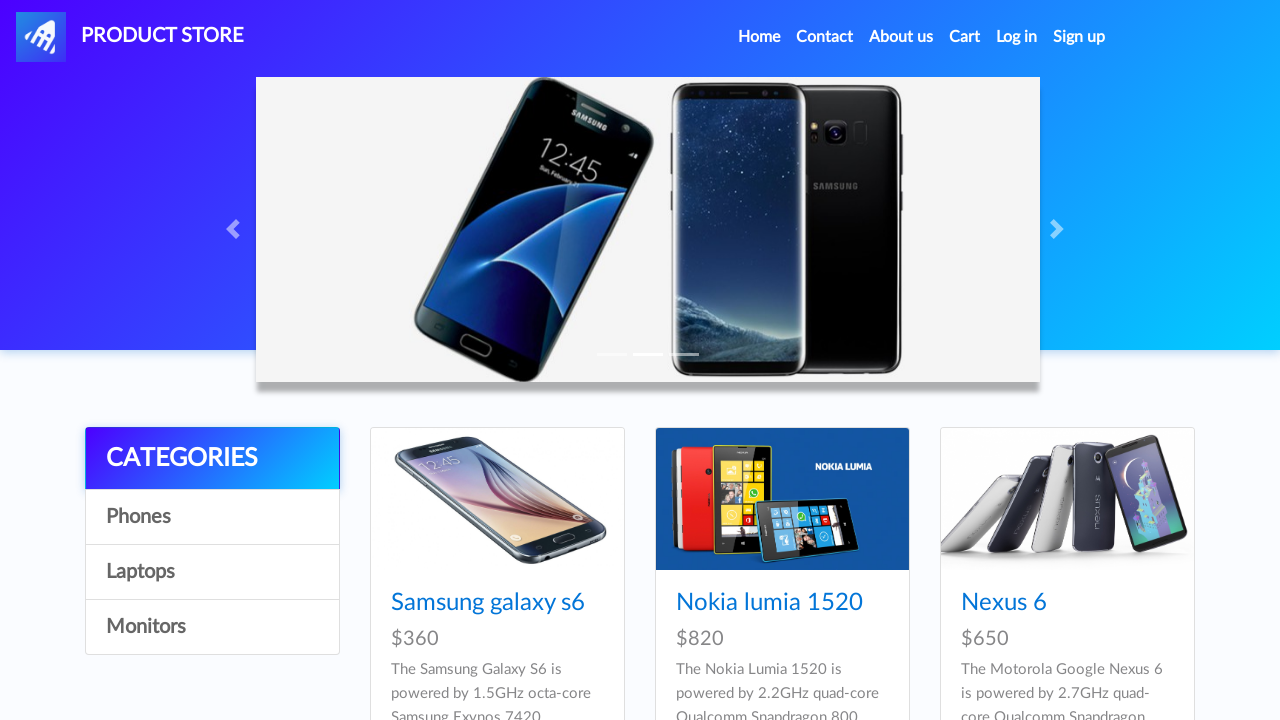

Clicked on category: Laptops at (212, 572) on .list-group-item >> nth=2
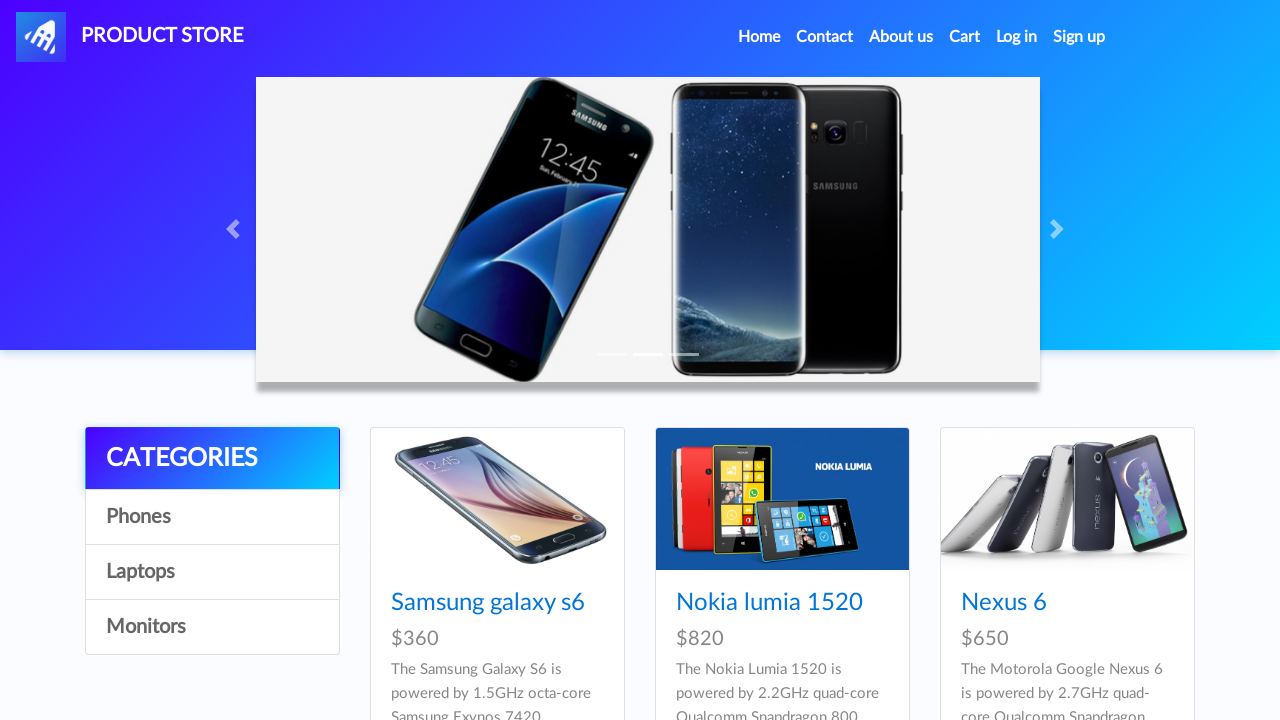

Waited for products in Laptops to load
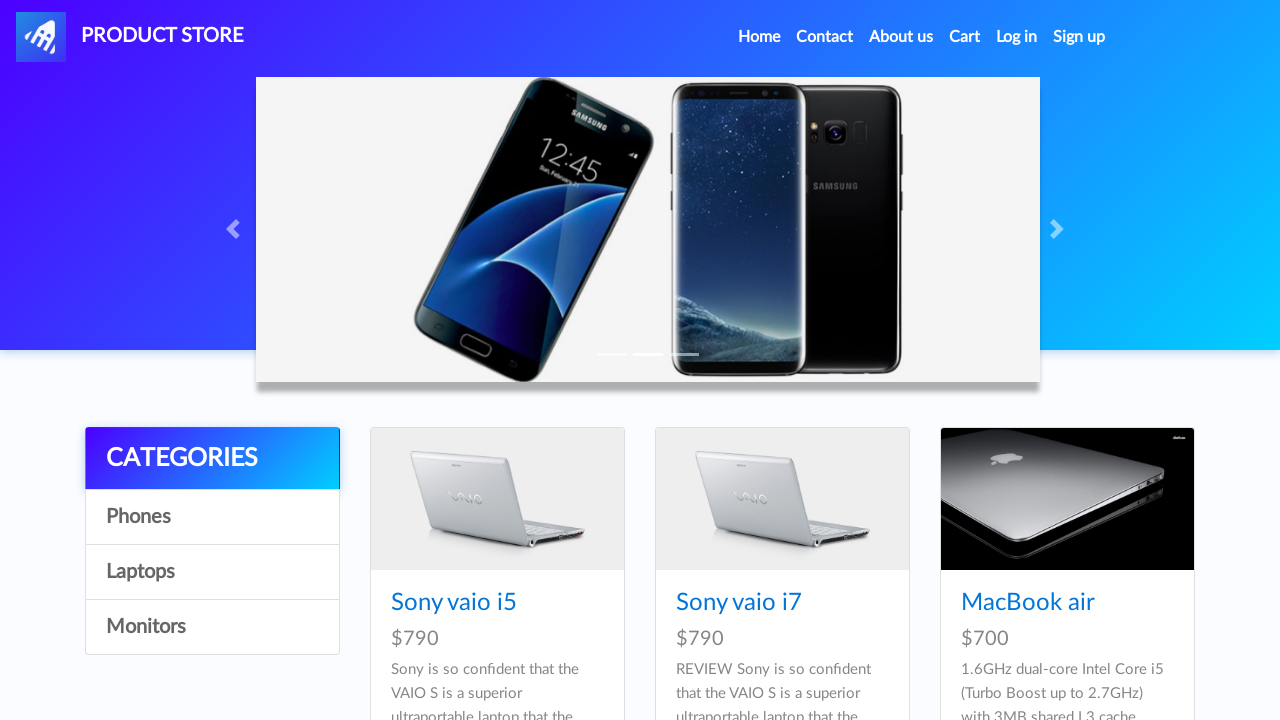

Retrieved all items in Laptops category (6 items found)
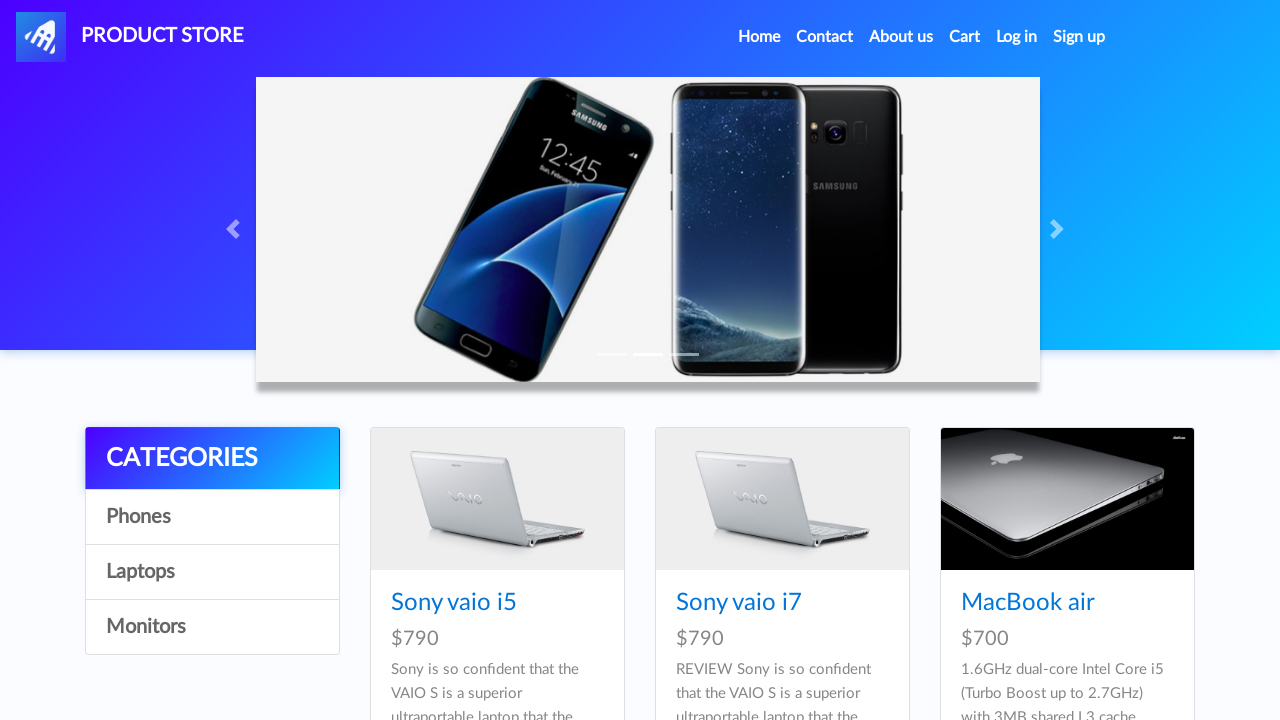

Calculated total price of all products in Laptops: $4780.0
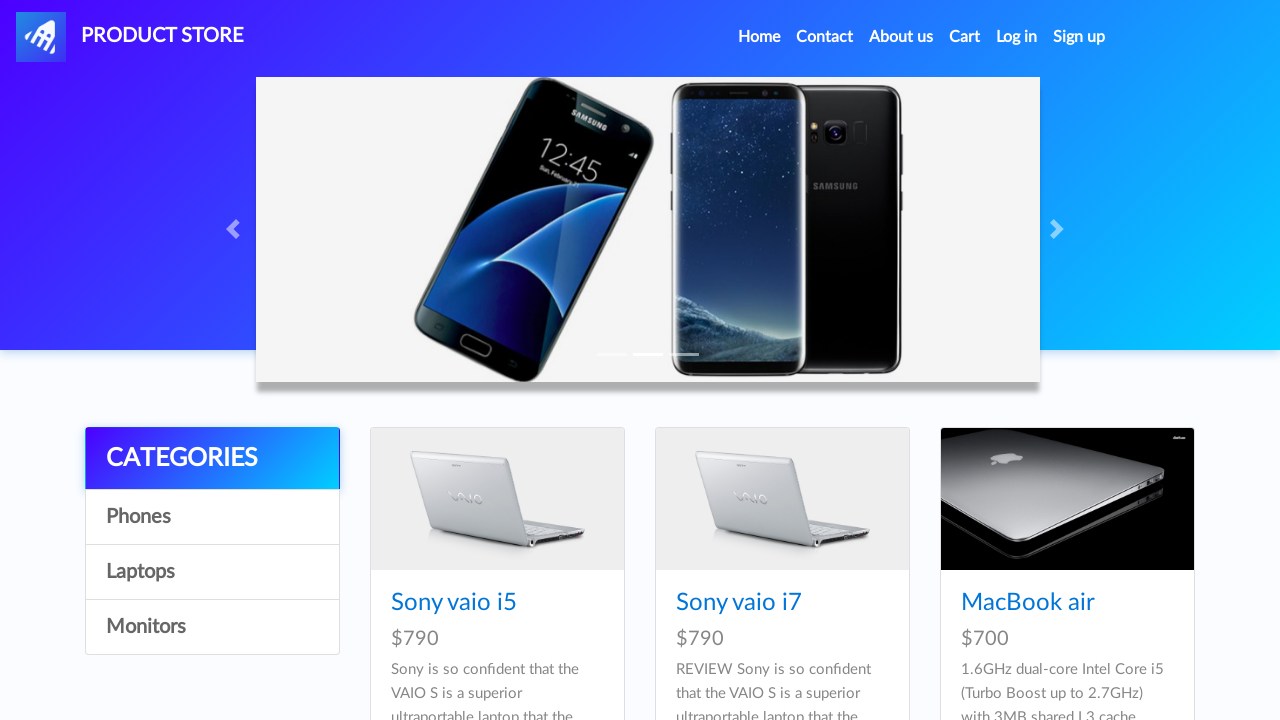

Clicked on category: Monitors at (212, 627) on .list-group-item >> nth=3
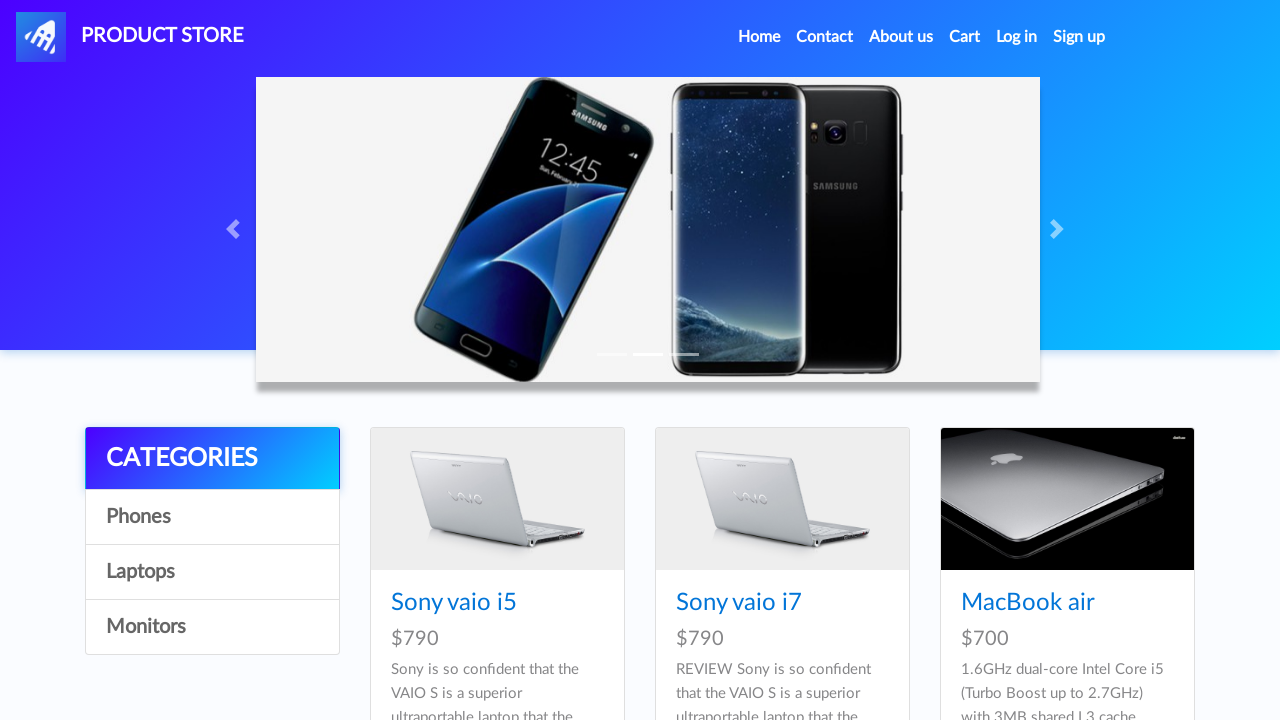

Waited for products in Monitors to load
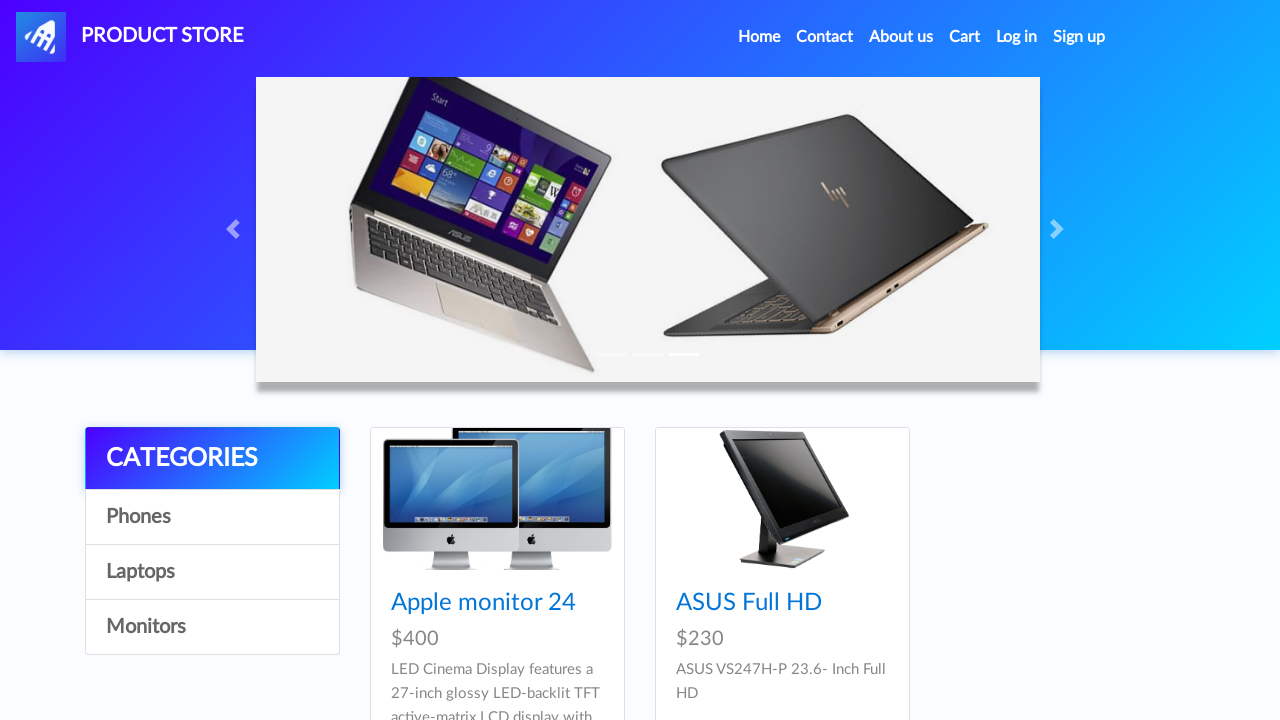

Retrieved all items in Monitors category (2 items found)
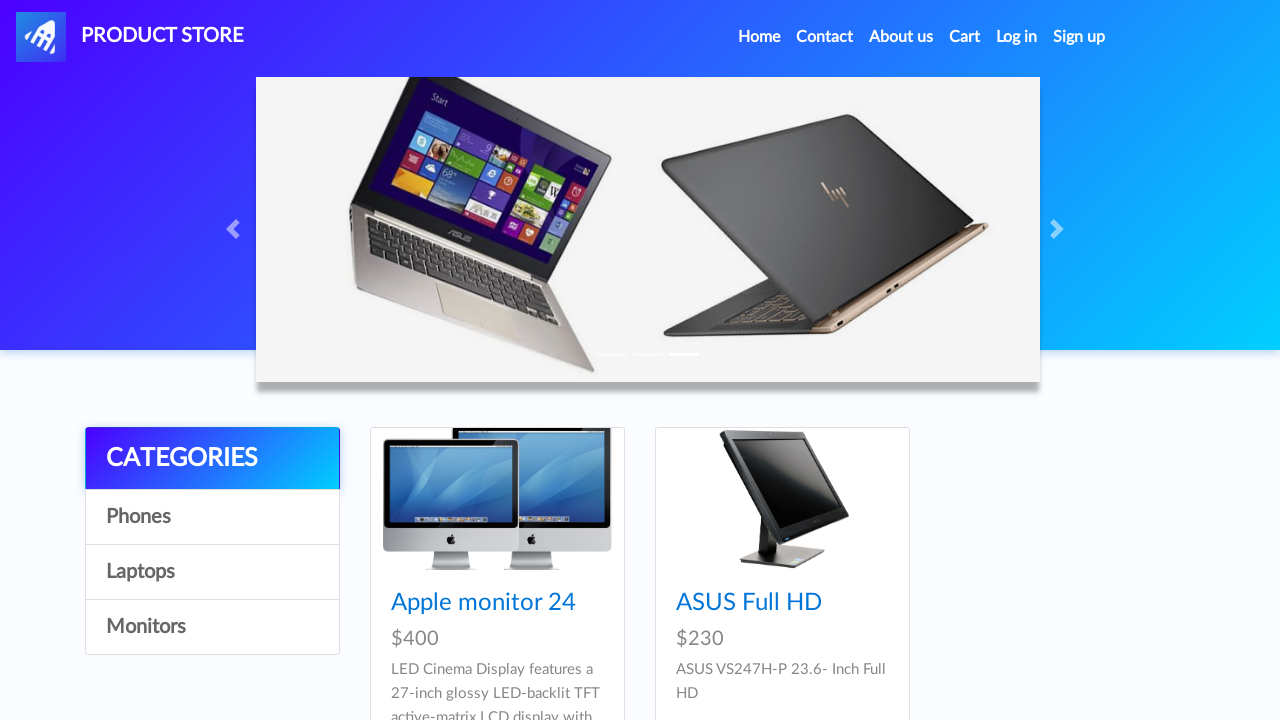

Calculated total price of all products in Monitors: $630.0
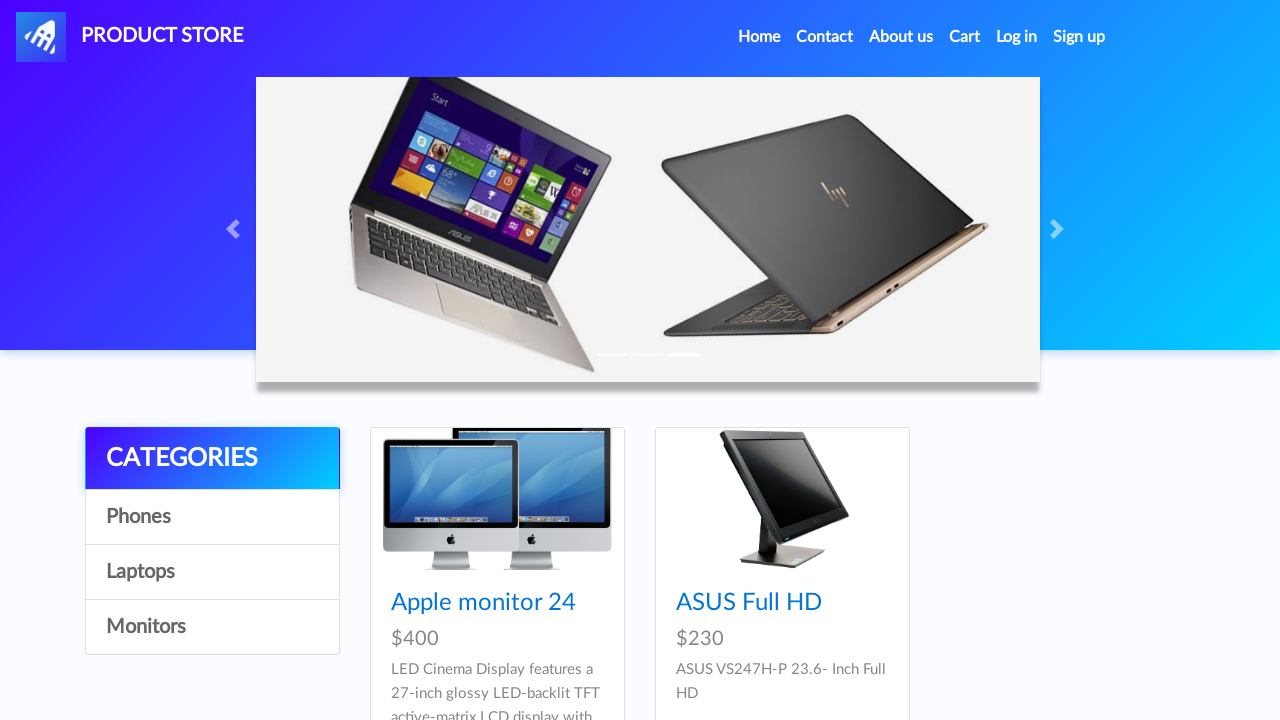

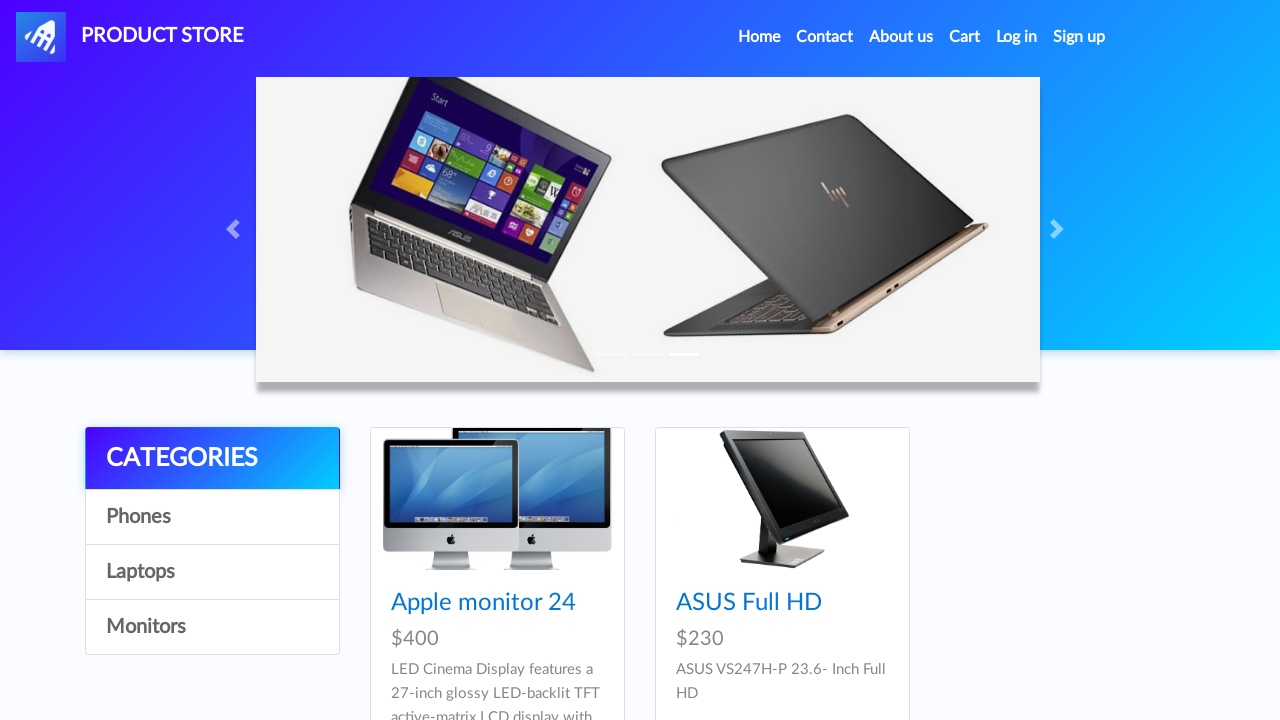